Tests dropdown menu functionality by clicking the dropdown button and selecting an item

Starting URL: https://formy-project.herokuapp.com/dropdown

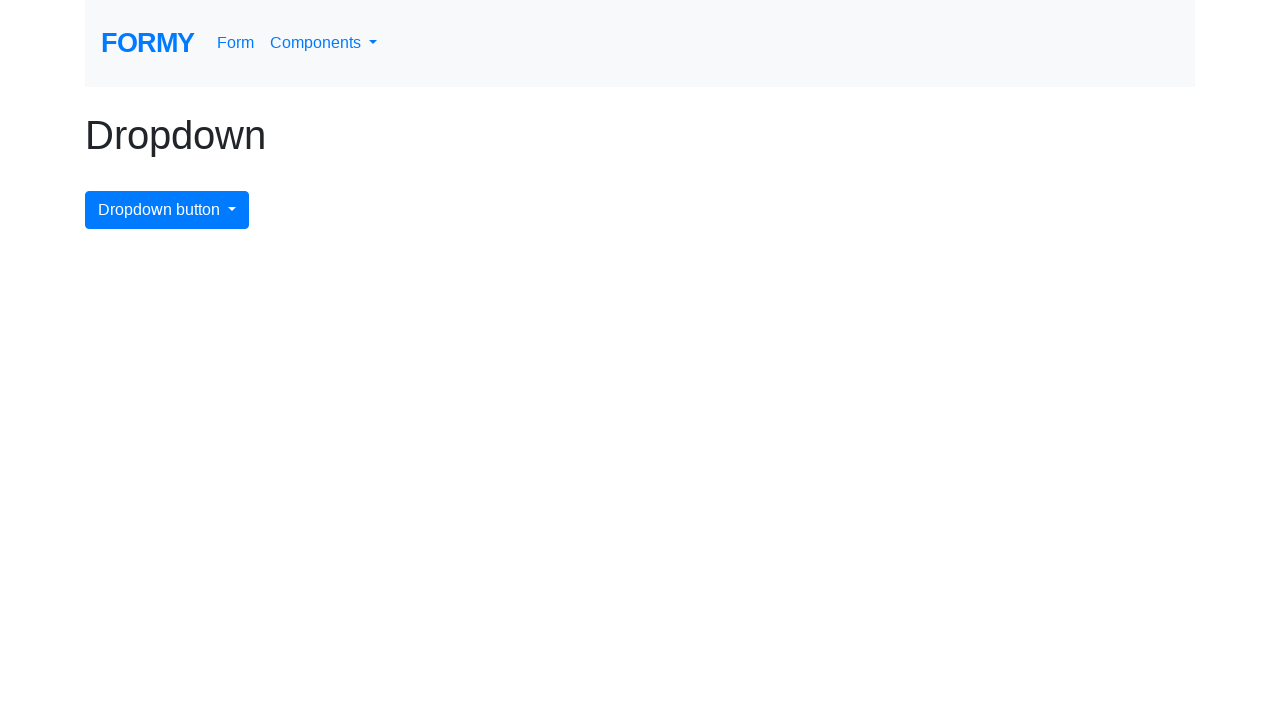

Clicked dropdown menu button at (167, 210) on #dropdownMenuButton
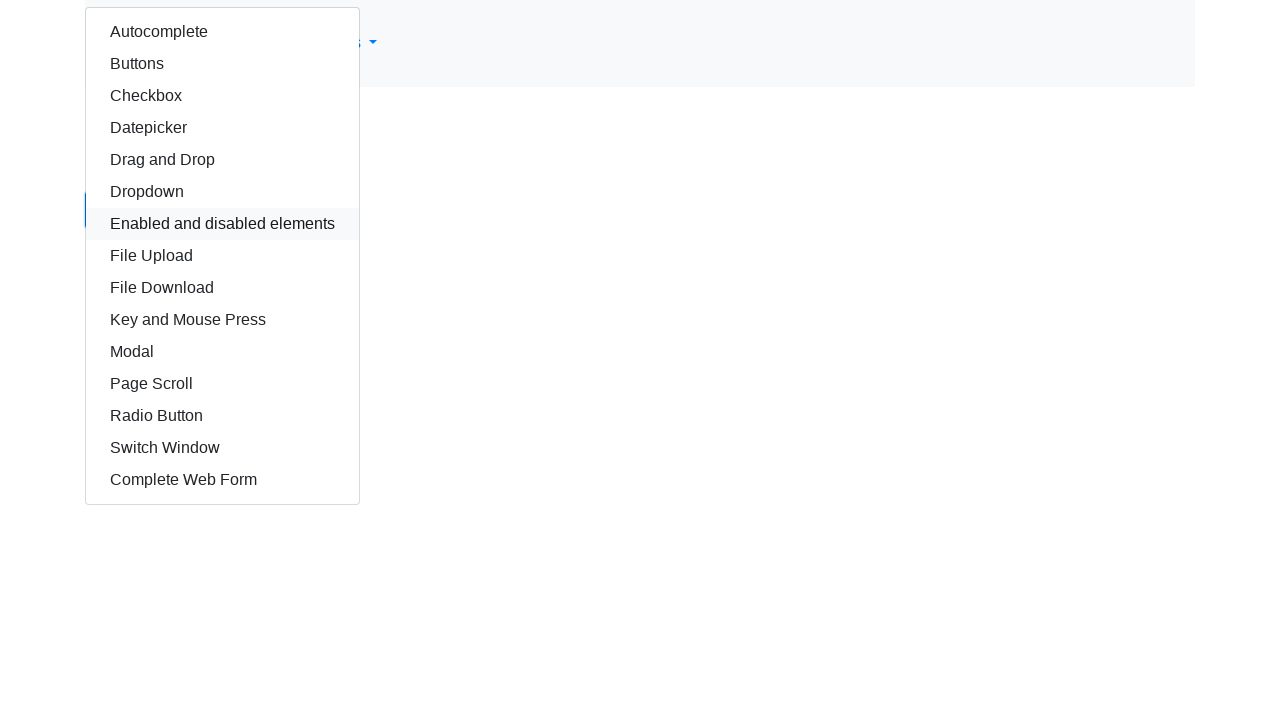

Dropdown menu opened and autocomplete option became visible
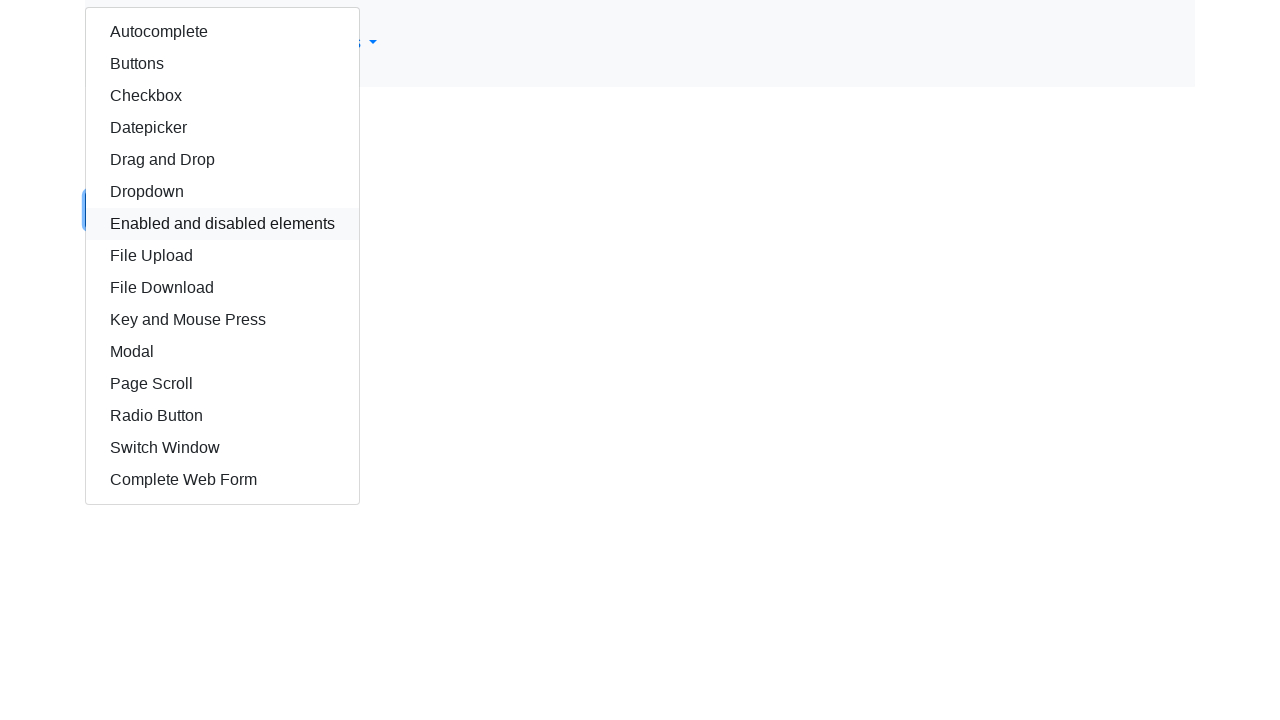

Selected autocomplete item from dropdown menu at (222, 32) on #autocomplete
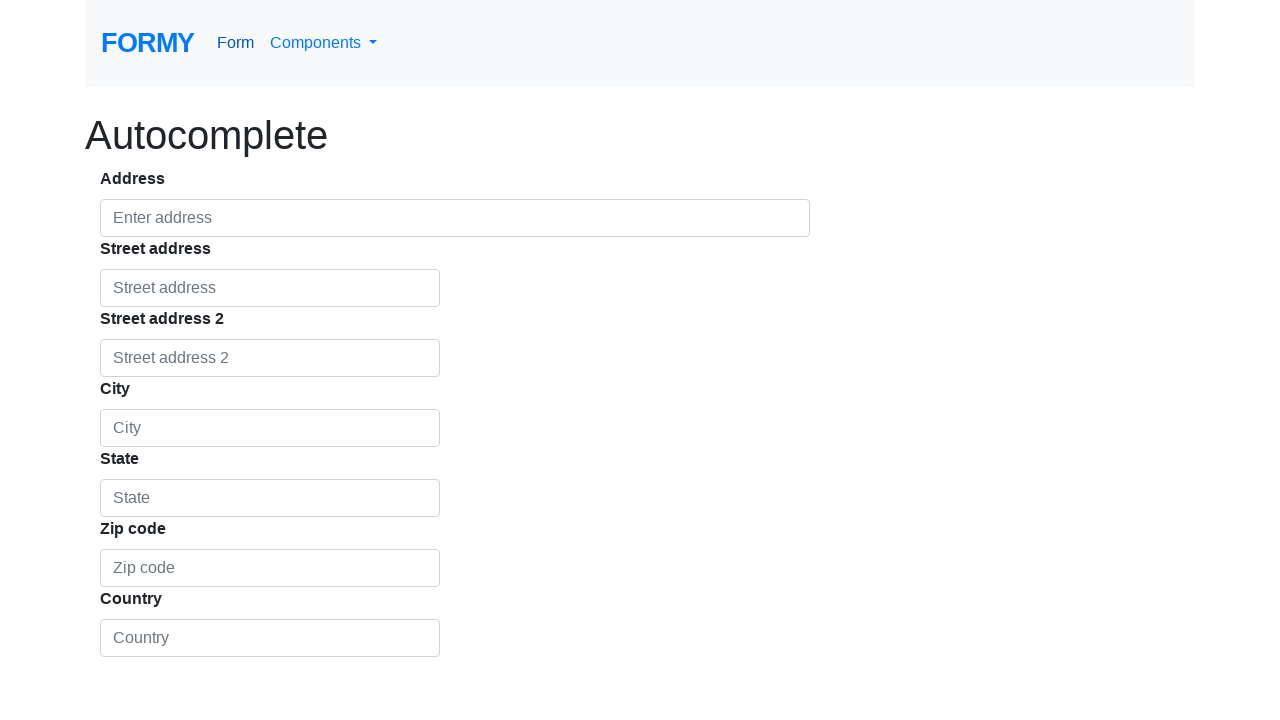

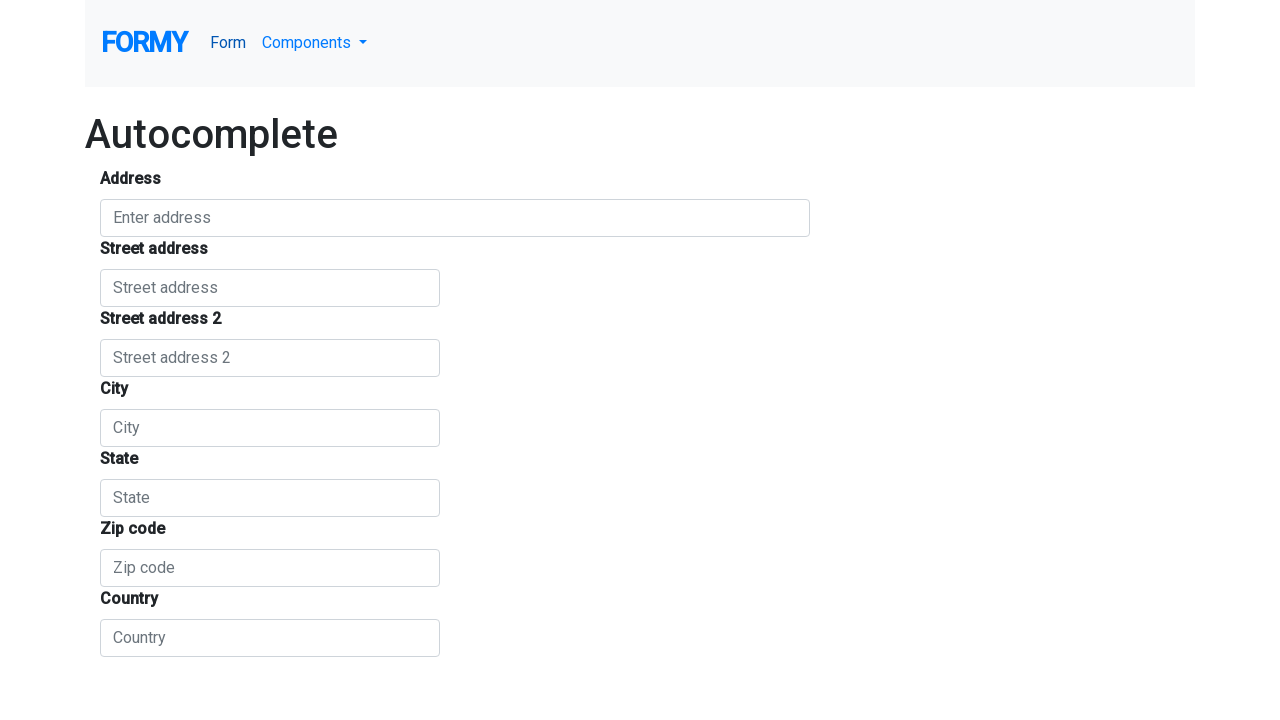